Tests selecting an option from a dropdown menu on a registration form by choosing "Art Design" from the Skills dropdown

Starting URL: https://demo.automationtesting.in/Register.html

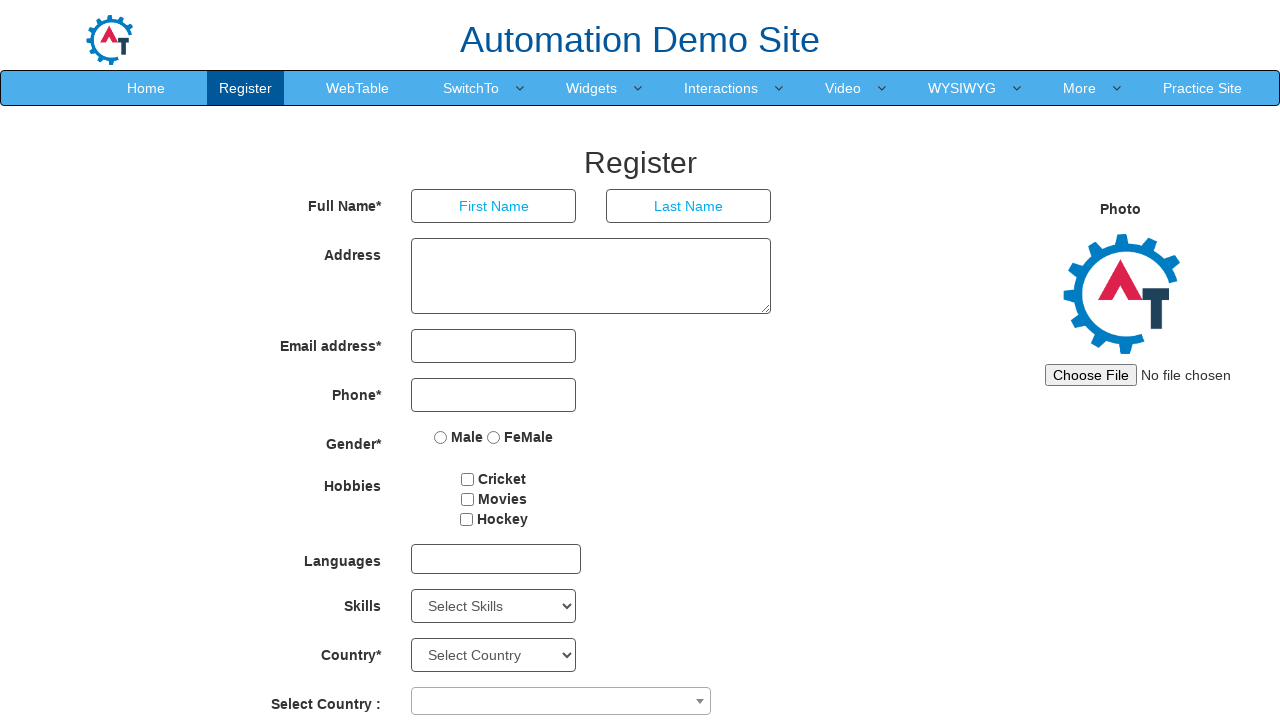

Navigated to registration form page
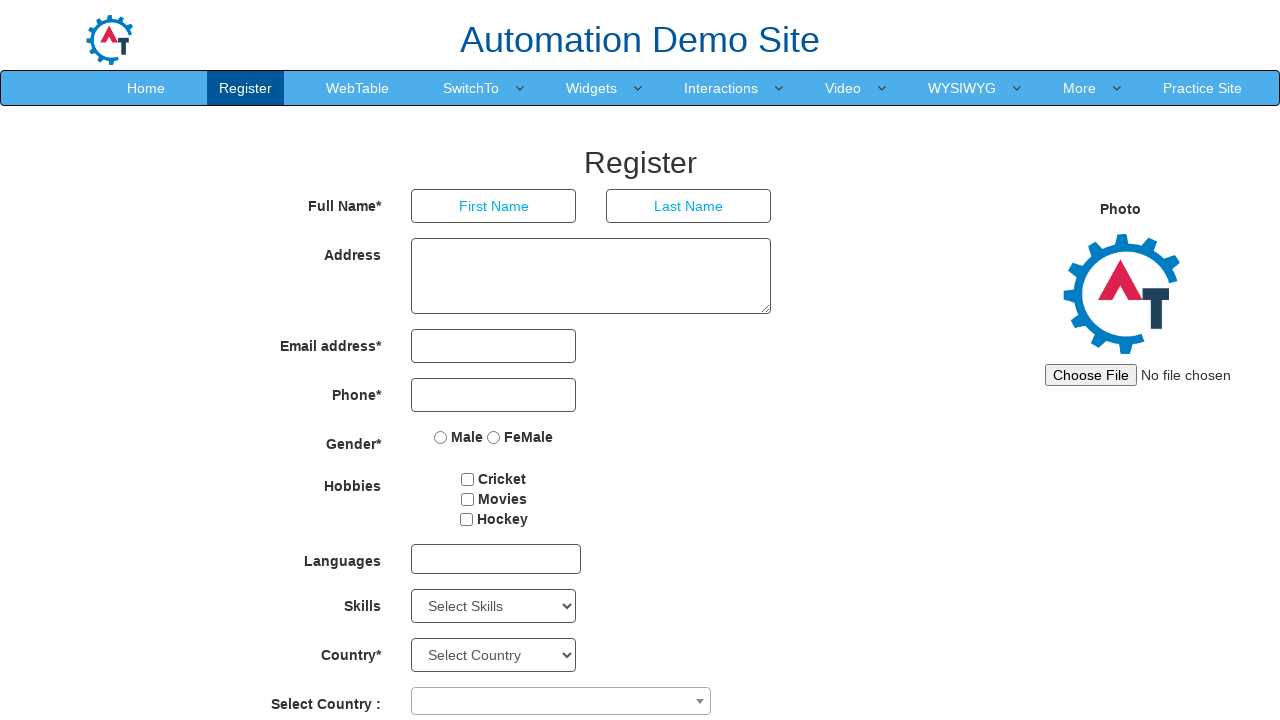

Selected 'Art Design' from the Skills dropdown menu on //select[@id="Skills"]
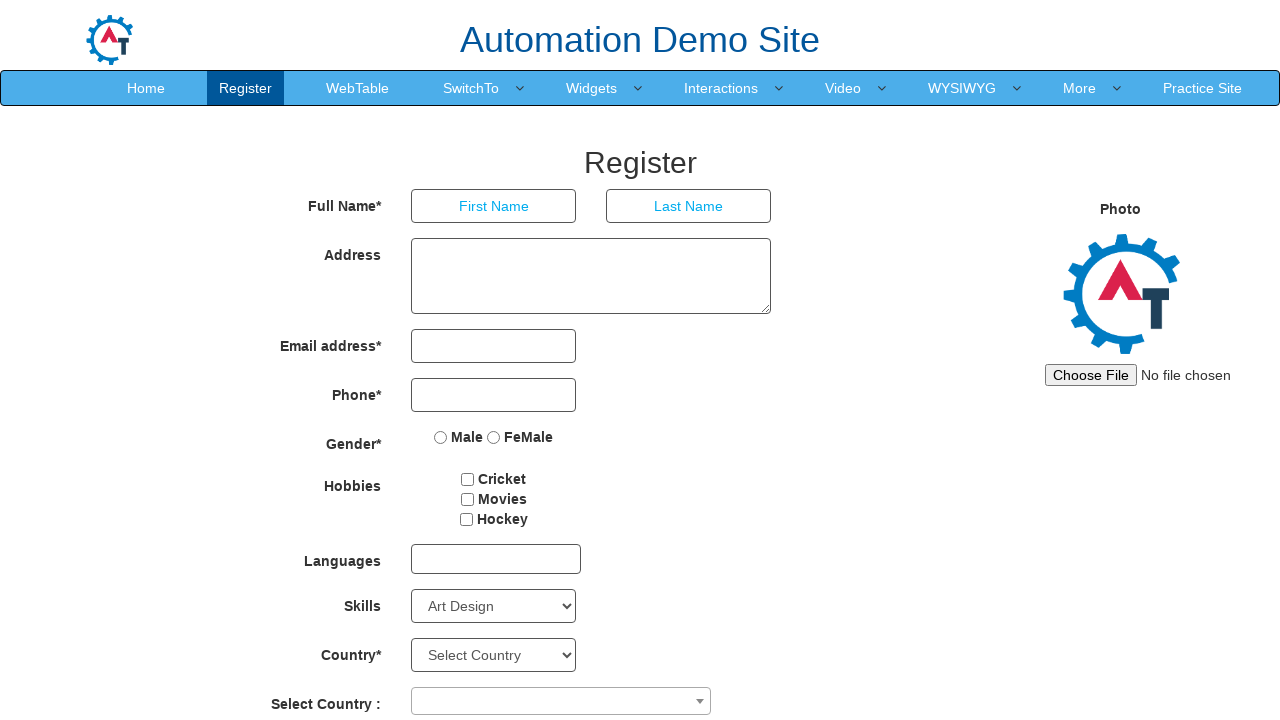

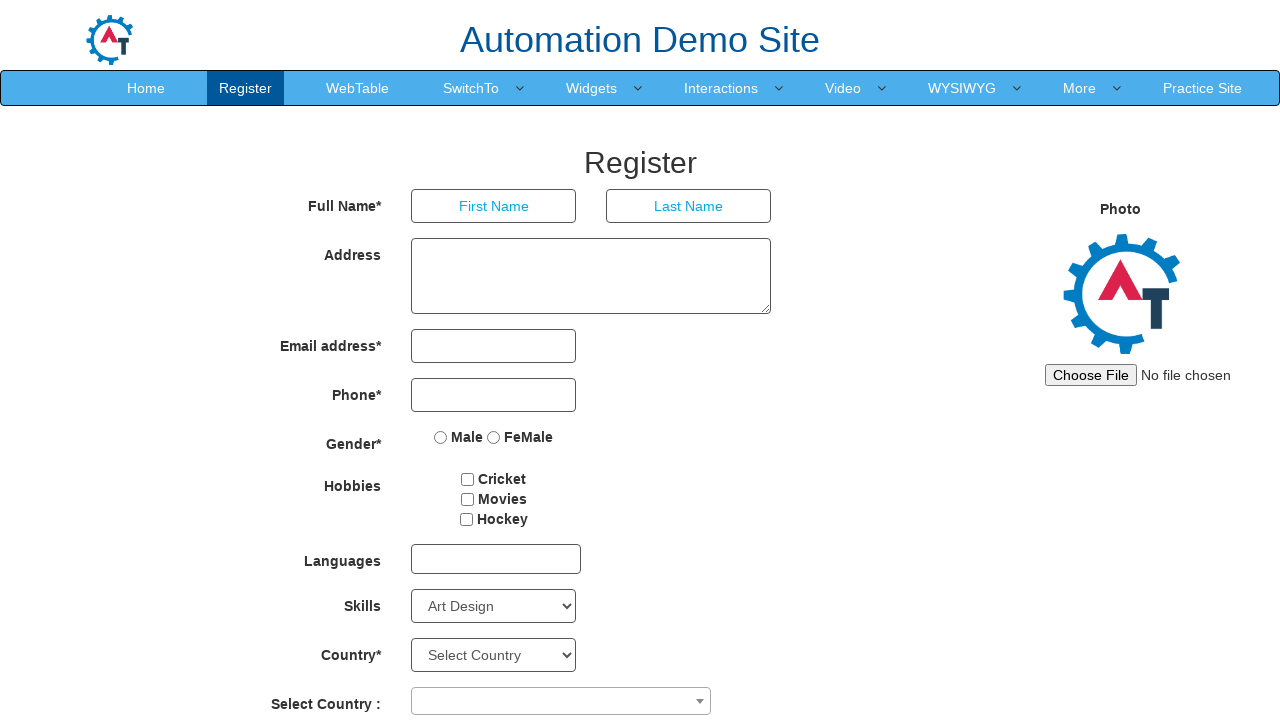